Interacts with an input field inside shadow DOM by clearing it and filling it with text

Starting URL: http://watir.com/examples/shadow_dom.html

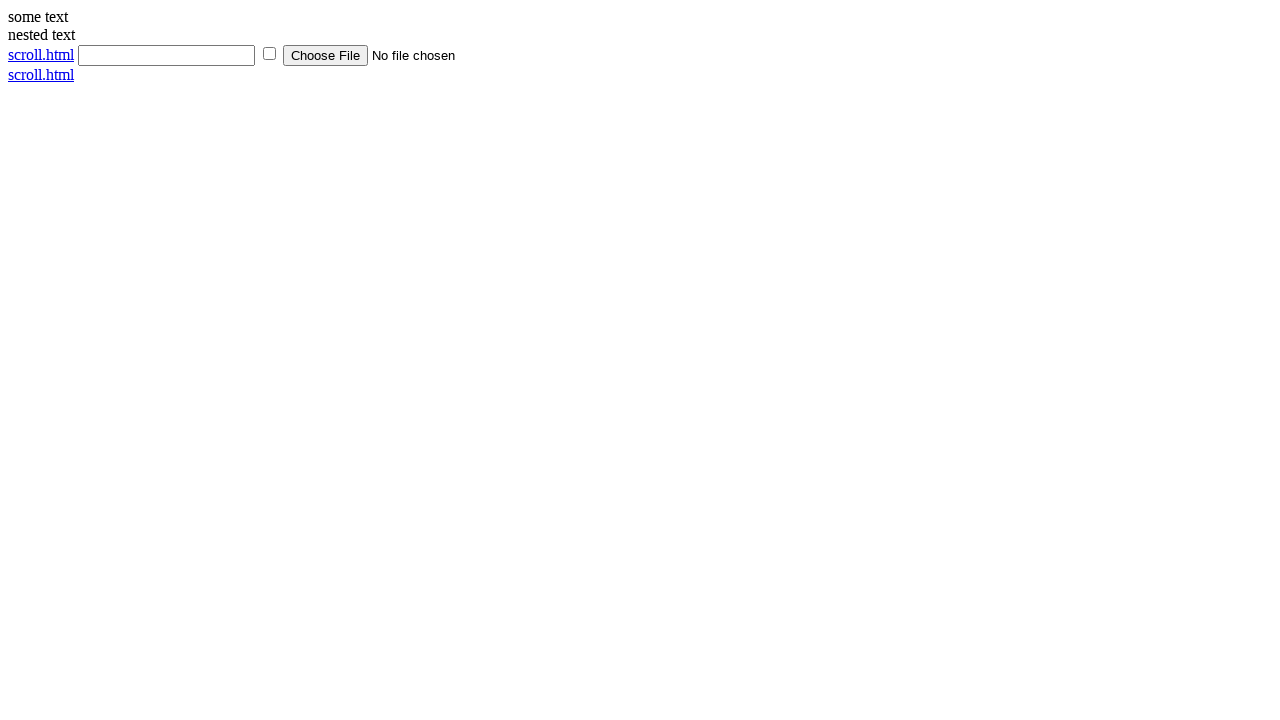

Located input field in shadow DOM
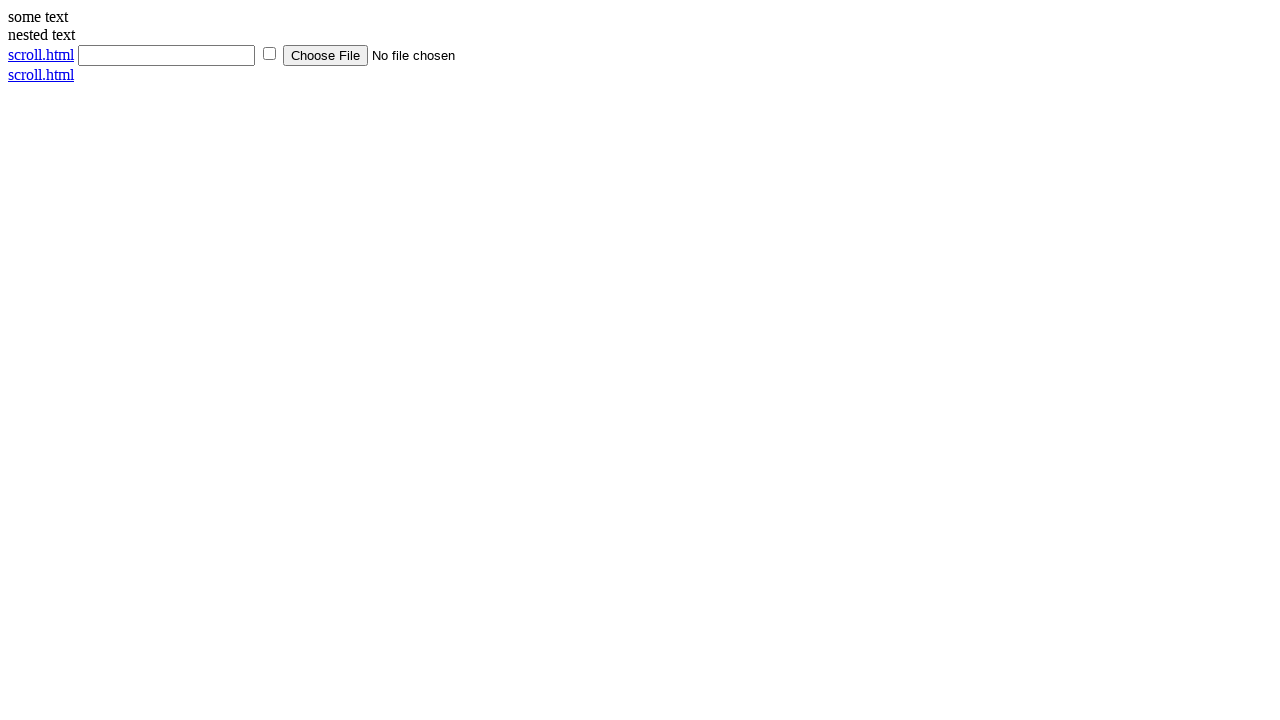

Cleared the shadow DOM input field on #shadow_host >> input[type='text']
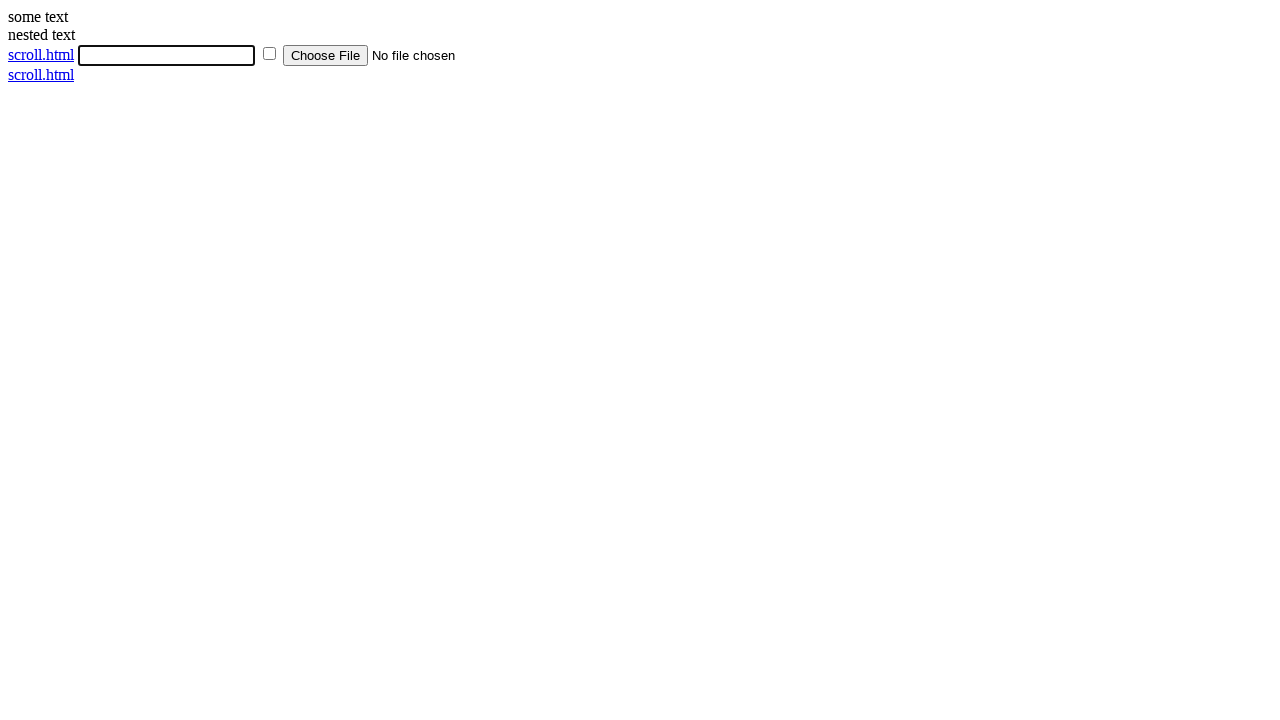

Filled shadow DOM input field with text: 'Fills input field with some text.' on #shadow_host >> input[type='text']
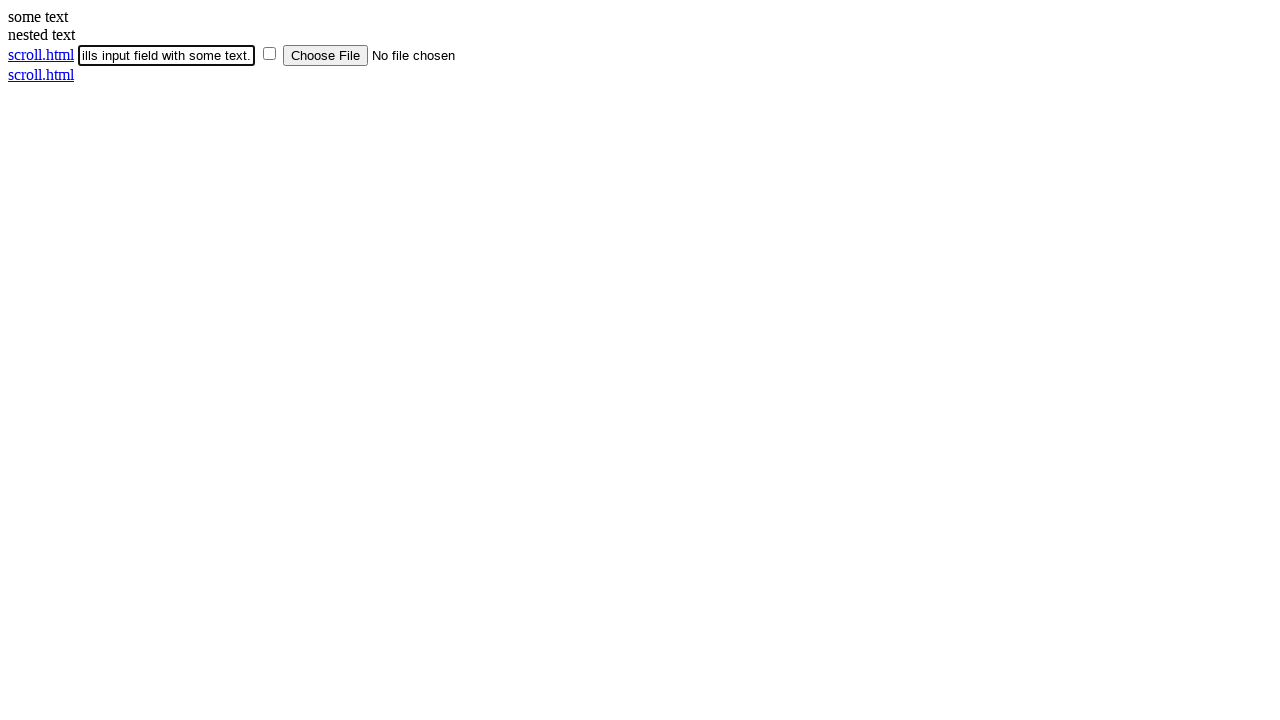

Verified that shadow DOM input field contains the correct text
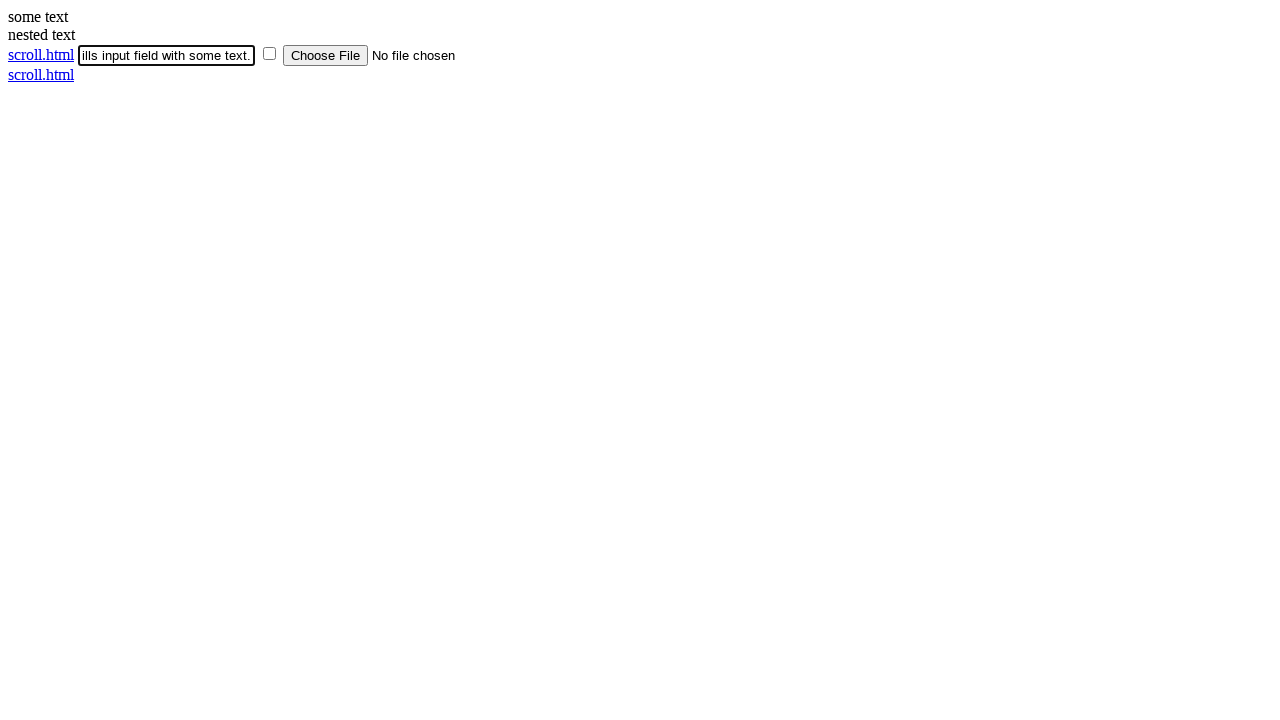

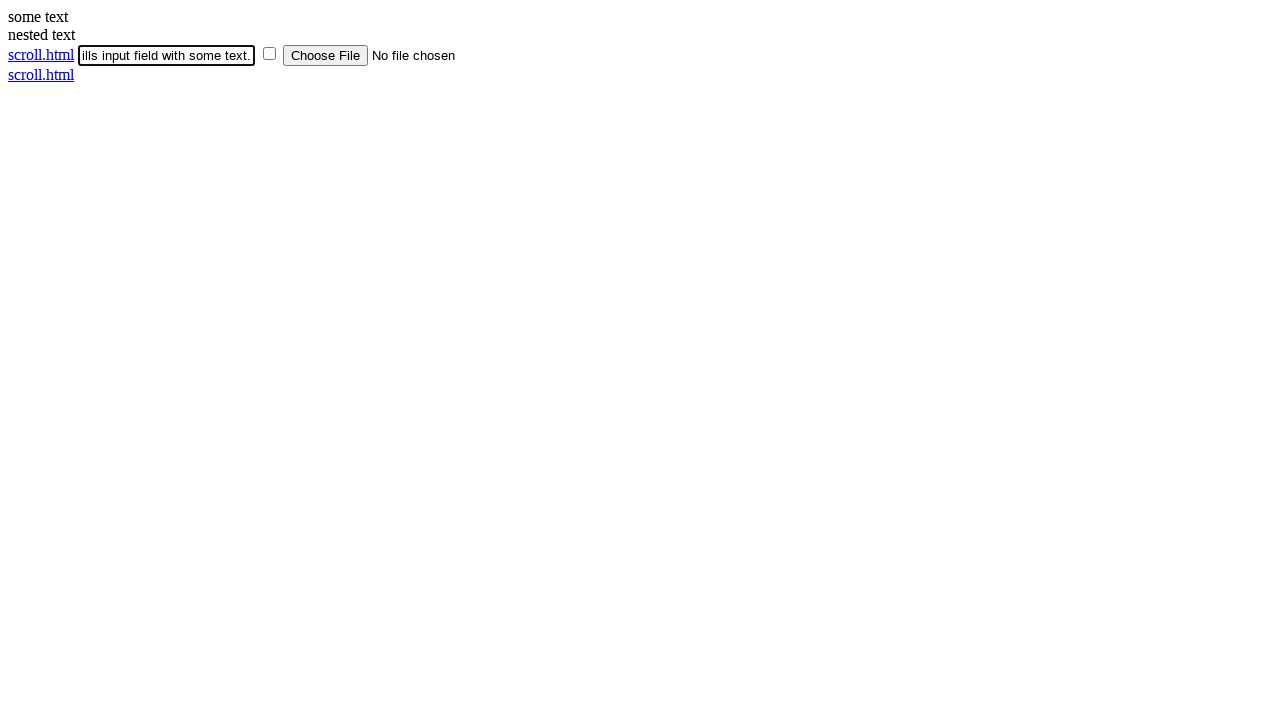